Tests iframe handling by clicking on a multi-frame button, switching through nested iframes, entering text in a text box within the nested iframe, and then switching back to the main content.

Starting URL: http://demo.automationtesting.in/Frames.html

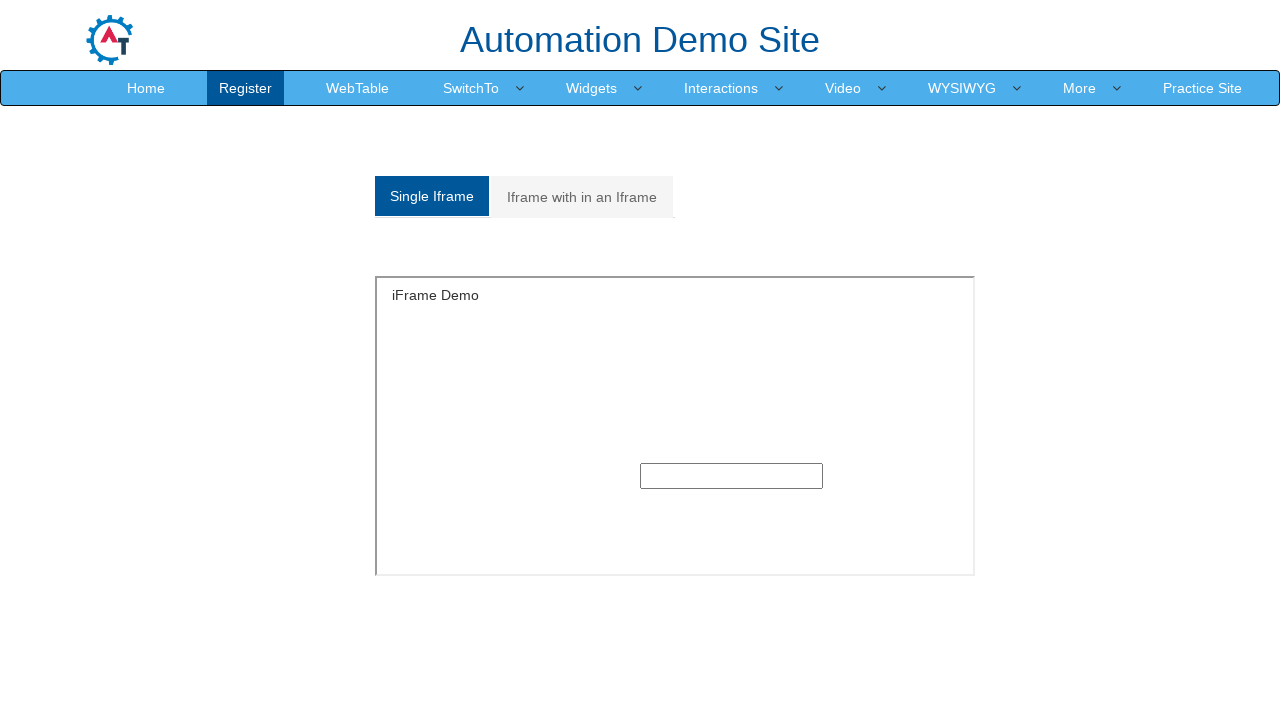

Clicked on 'Iframe with in an Iframe' button at (582, 197) on a:text('Iframe with in an Iframe')
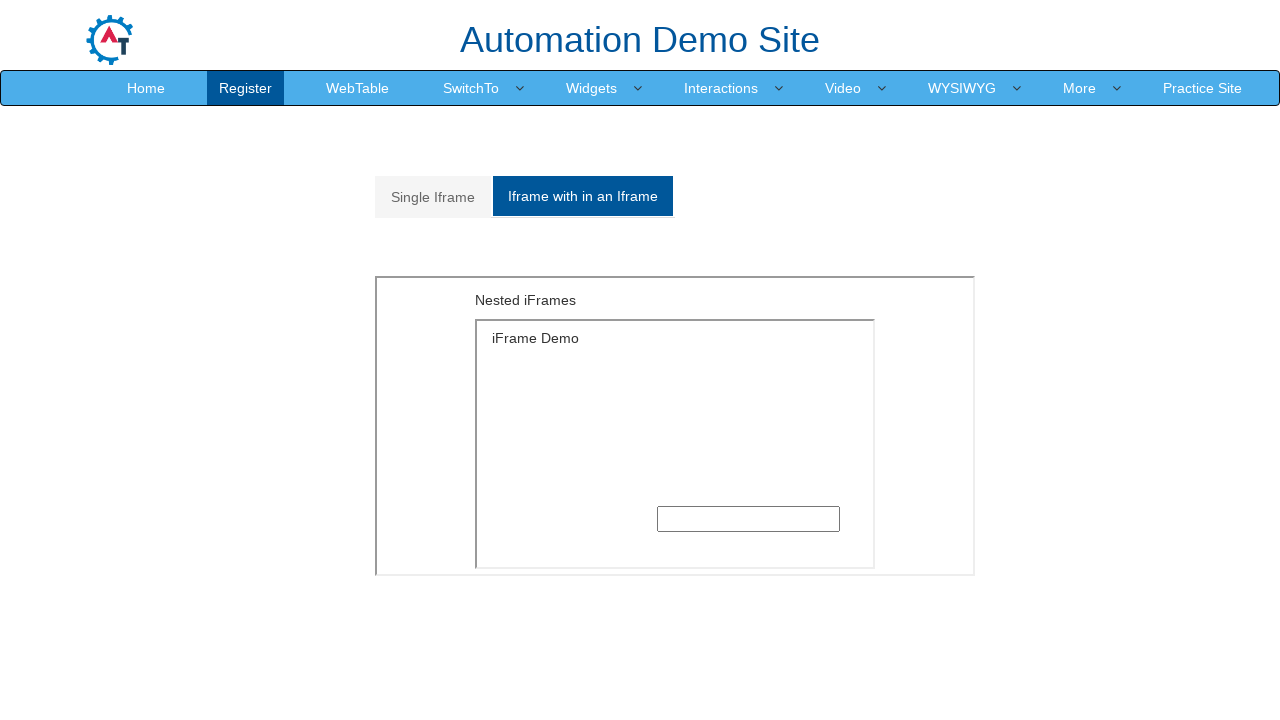

Located first iframe in Multiple div
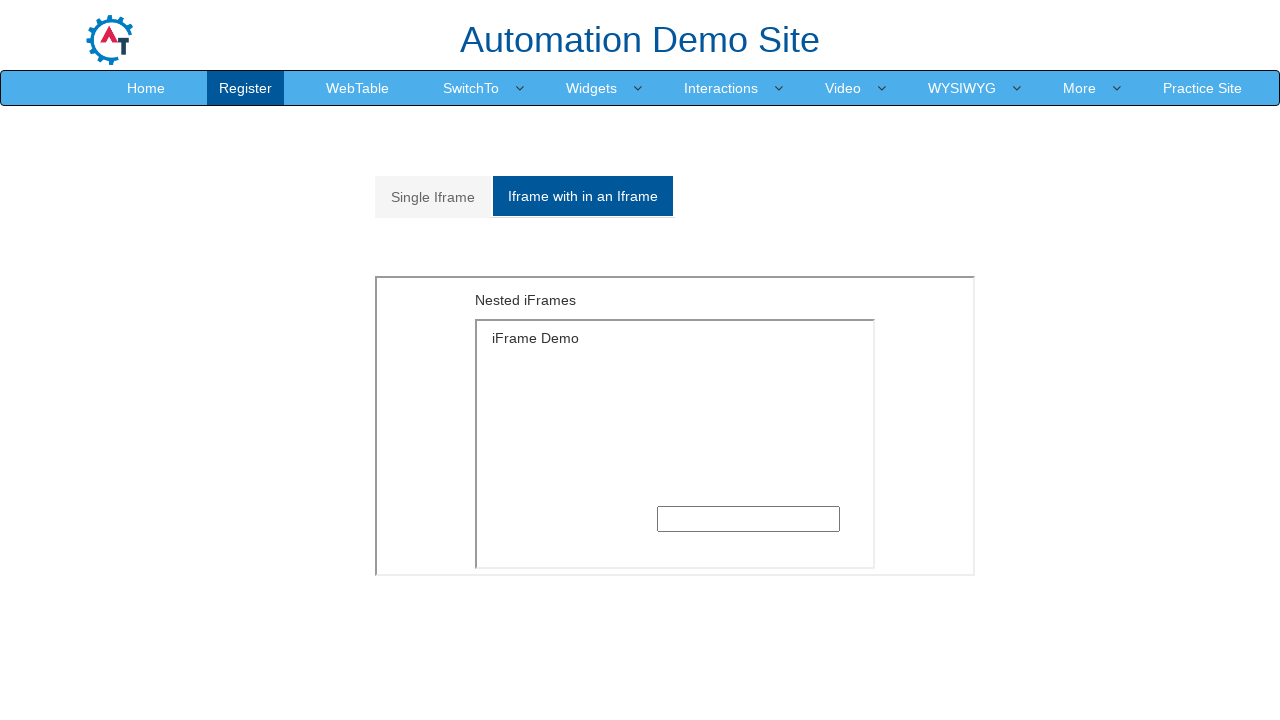

Located nested iframe inside first iframe
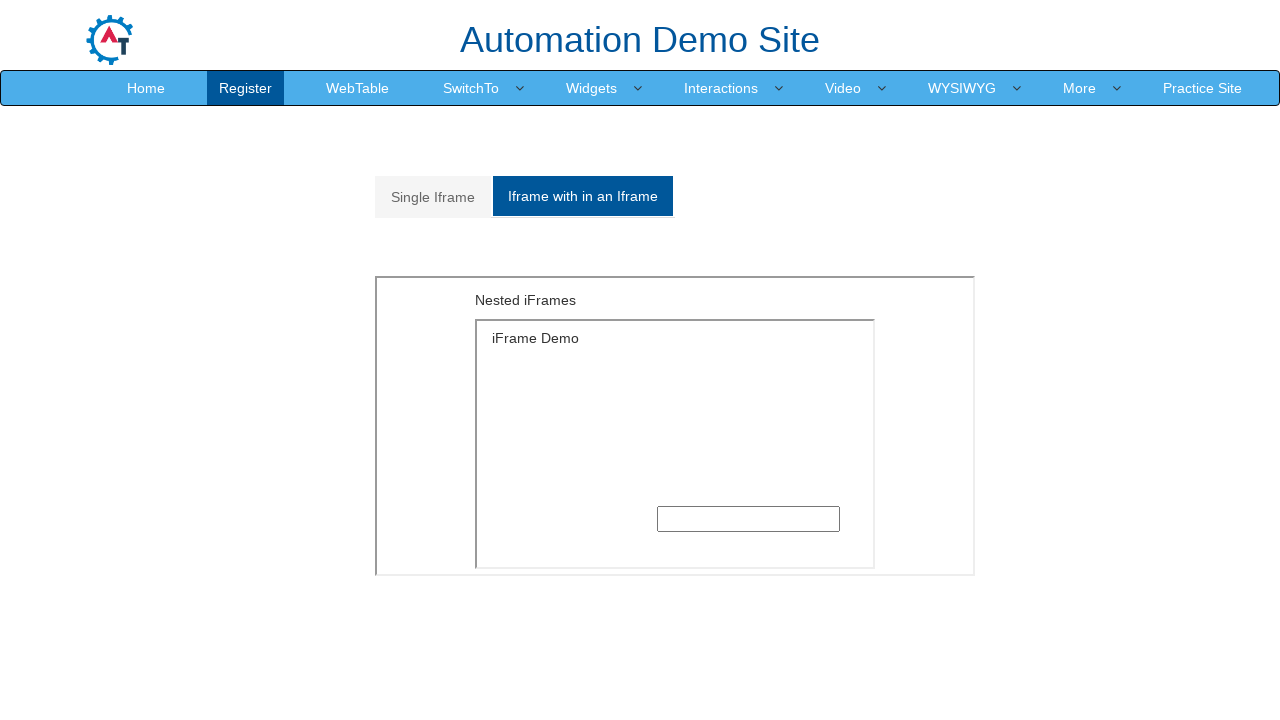

Filled text input in nested iframe with 'Test test test' on #Multiple iframe >> nth=0 >> internal:control=enter-frame >> iframe >> nth=0 >> 
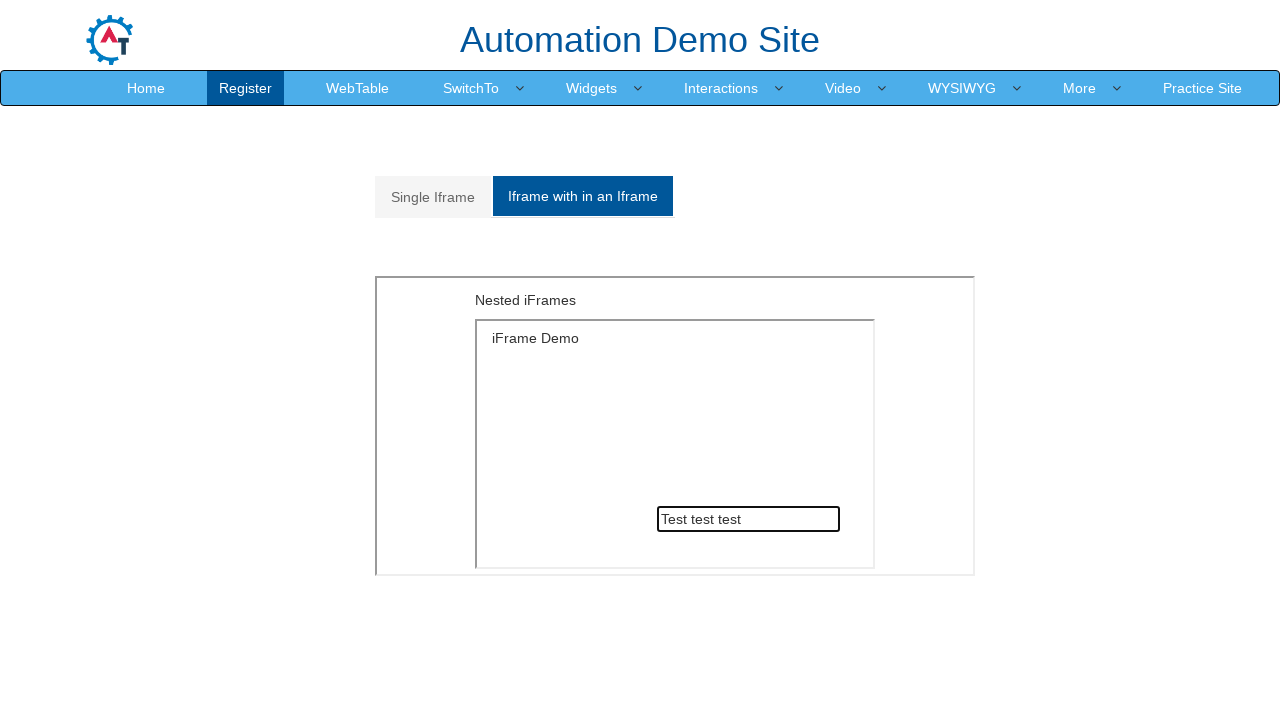

Verified main page content is accessible after switching back from nested iframe
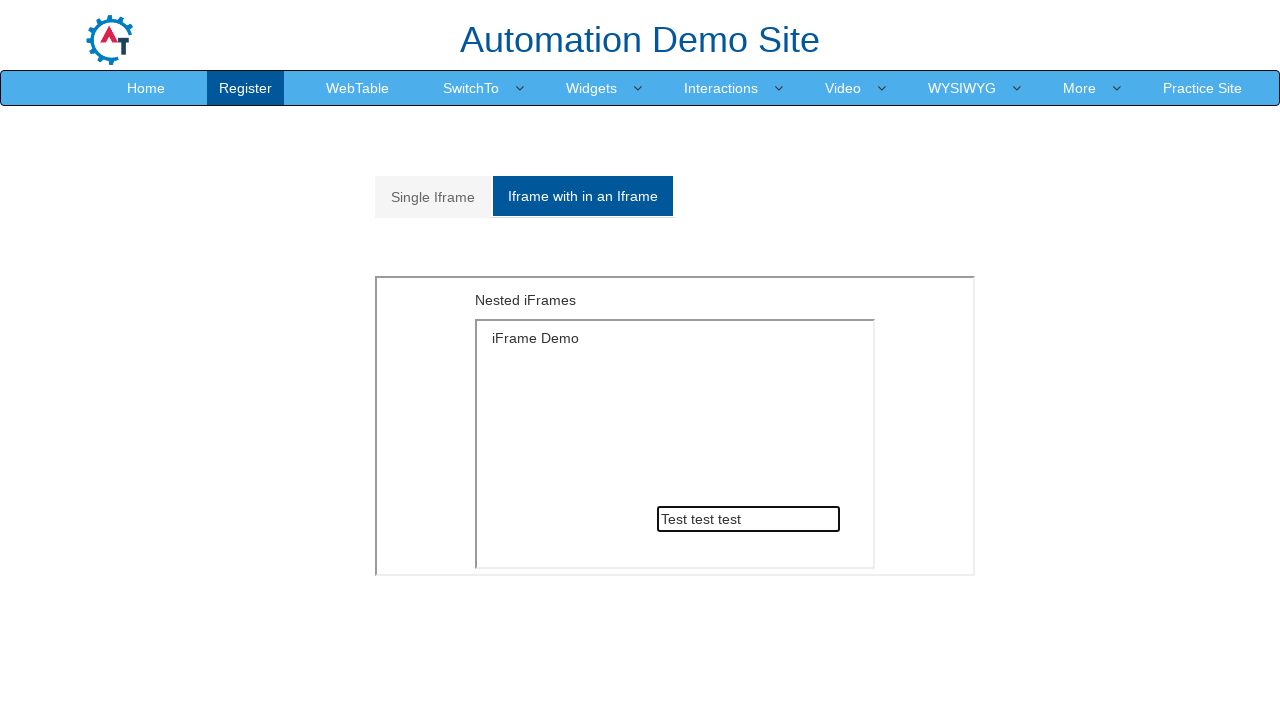

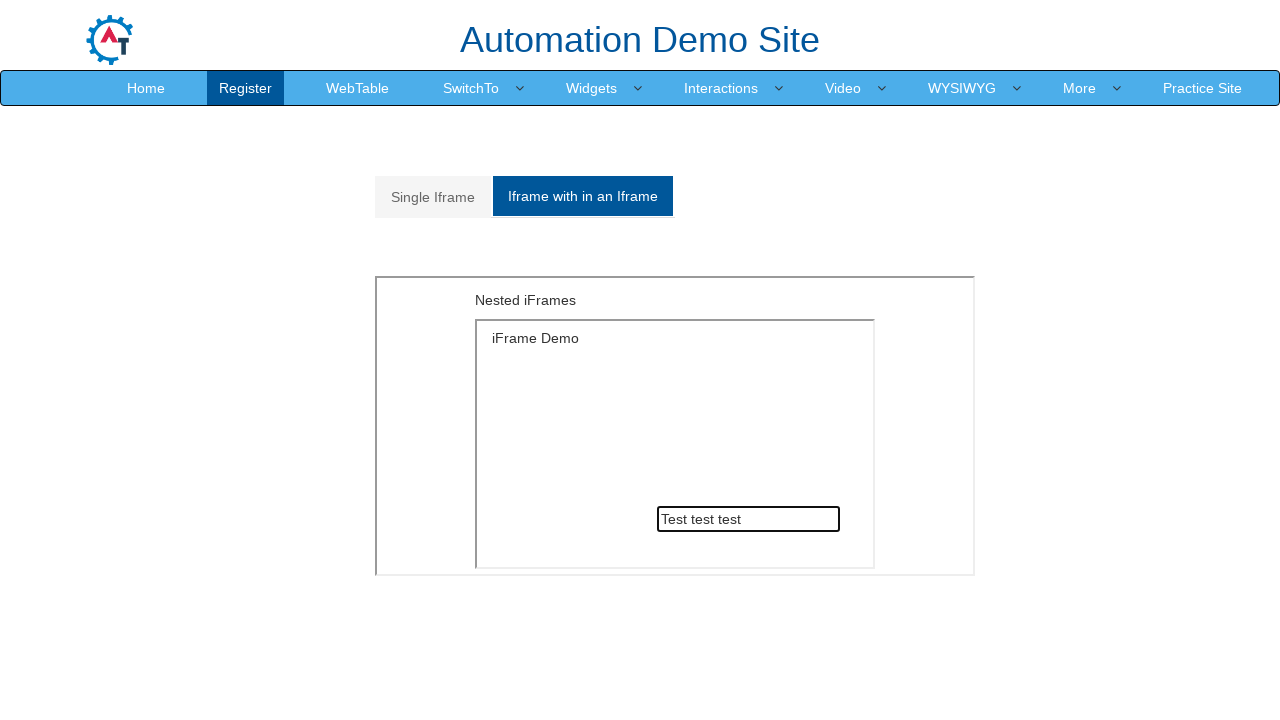